Tests keyboard navigation by pressing Tab key multiple times to verify focus moves through interactive elements.

Starting URL: https://doha.kr/

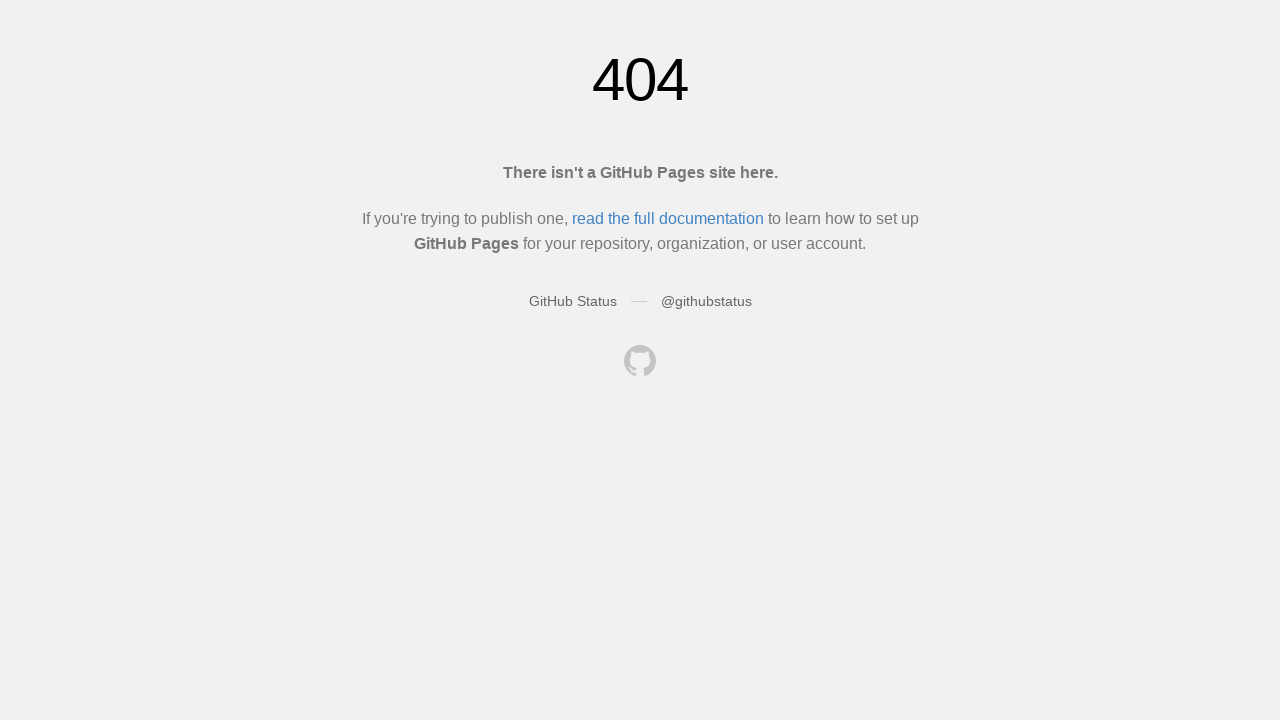

Pressed Tab to start keyboard navigation
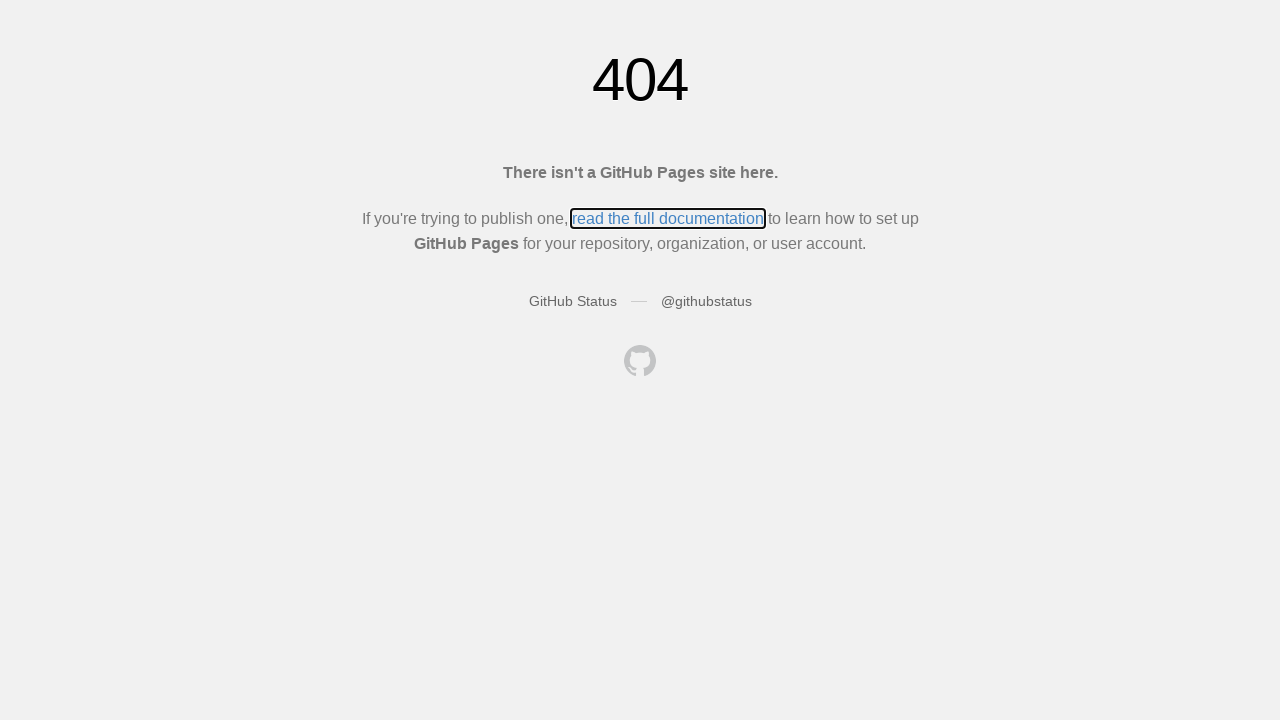

Pressed Tab to move focus to next interactive element (iteration 1)
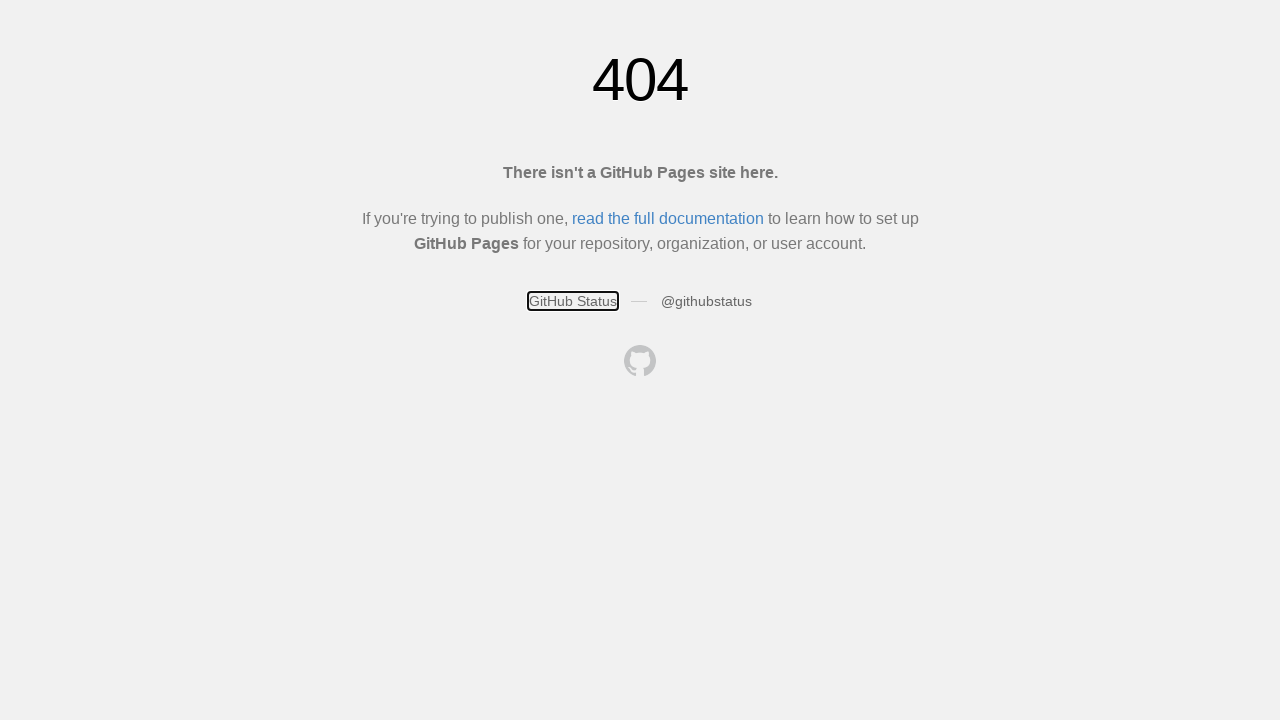

Pressed Tab to move focus to next interactive element (iteration 2)
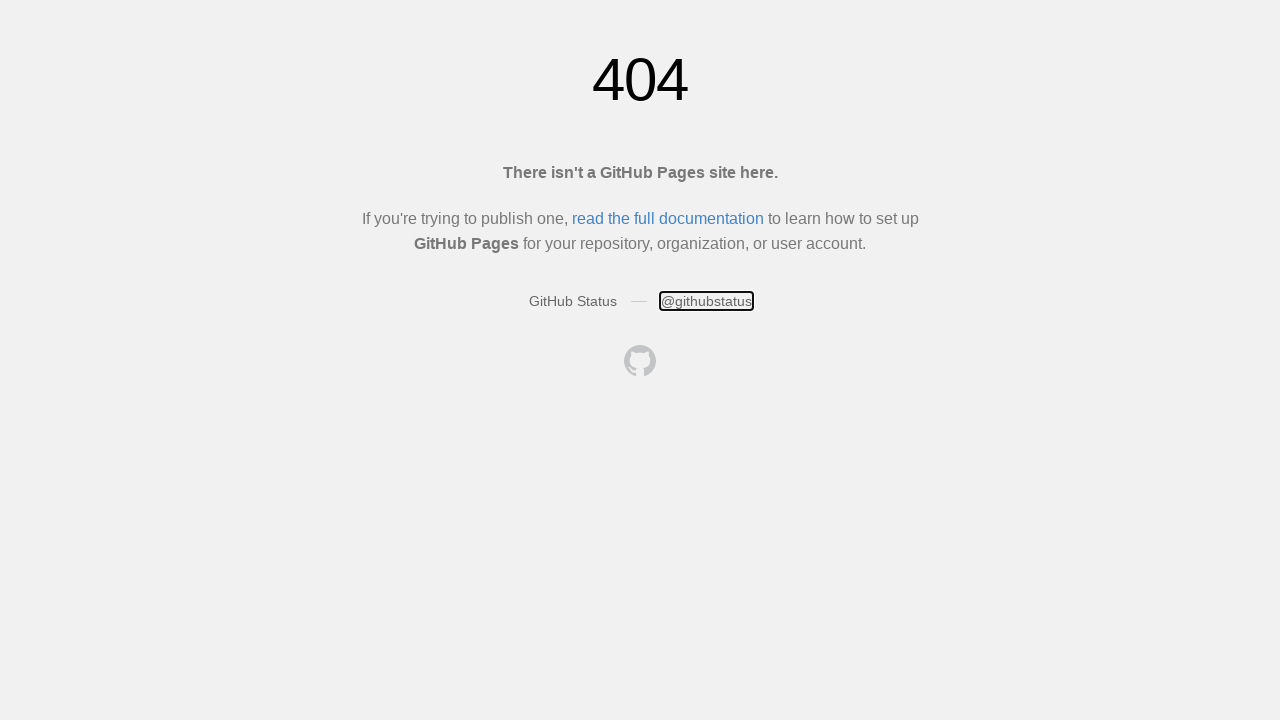

Pressed Tab to move focus to next interactive element (iteration 3)
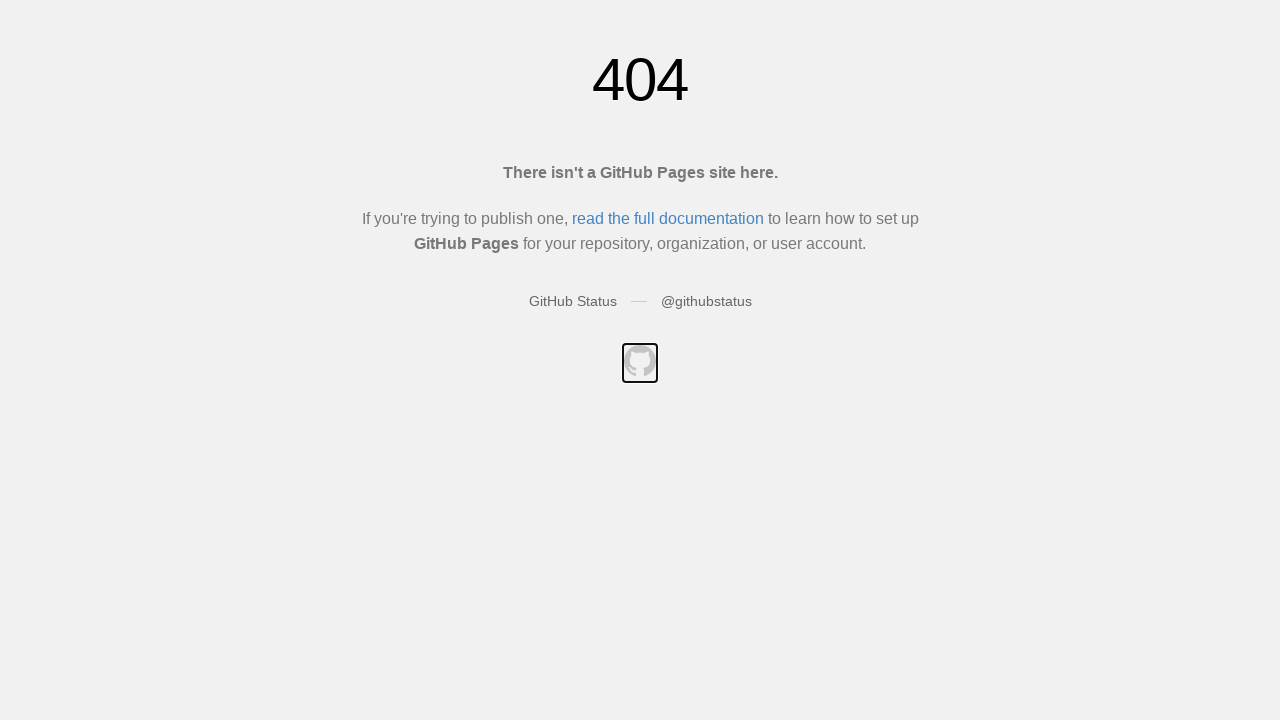

Pressed Tab to move focus to next interactive element (iteration 4)
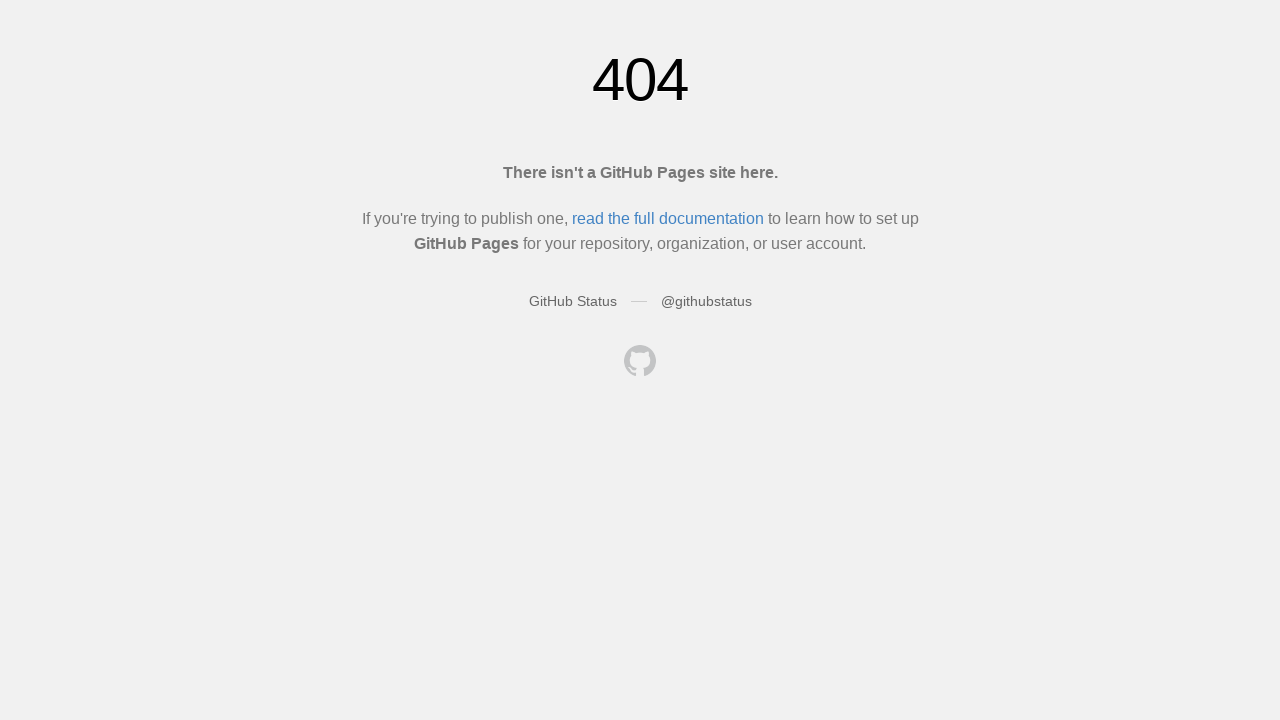

Pressed Tab to move focus to next interactive element (iteration 5)
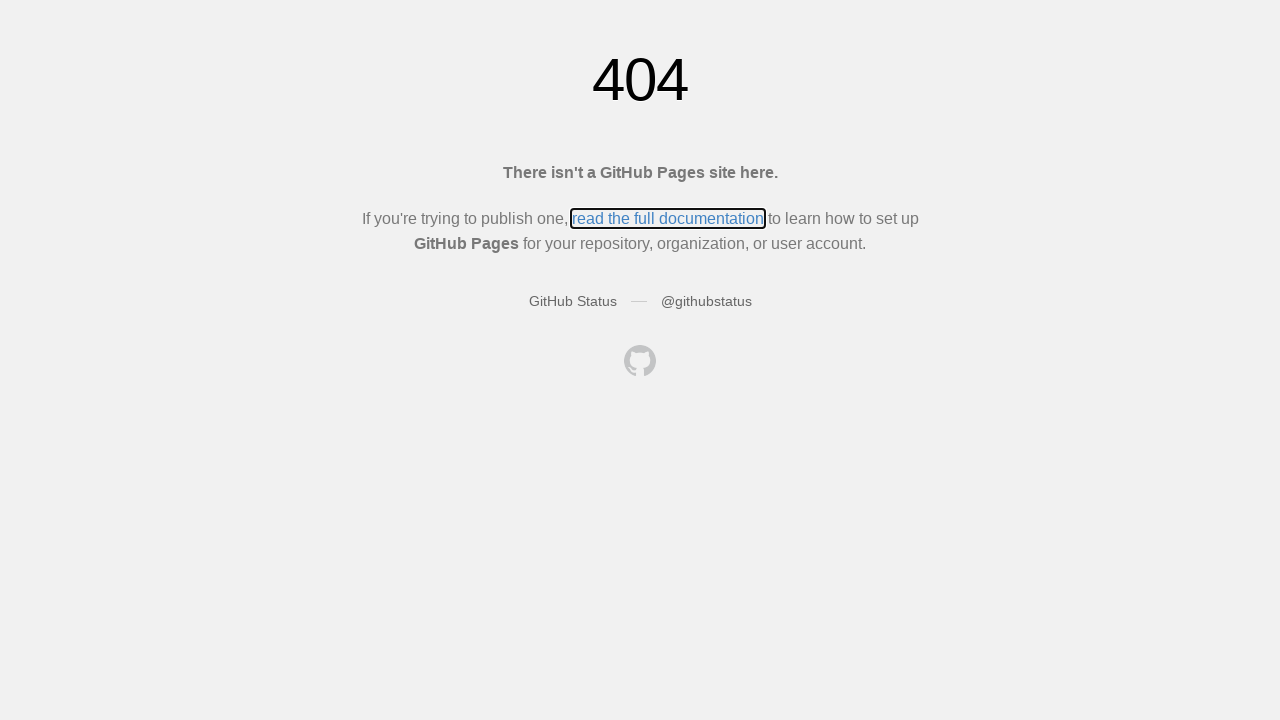

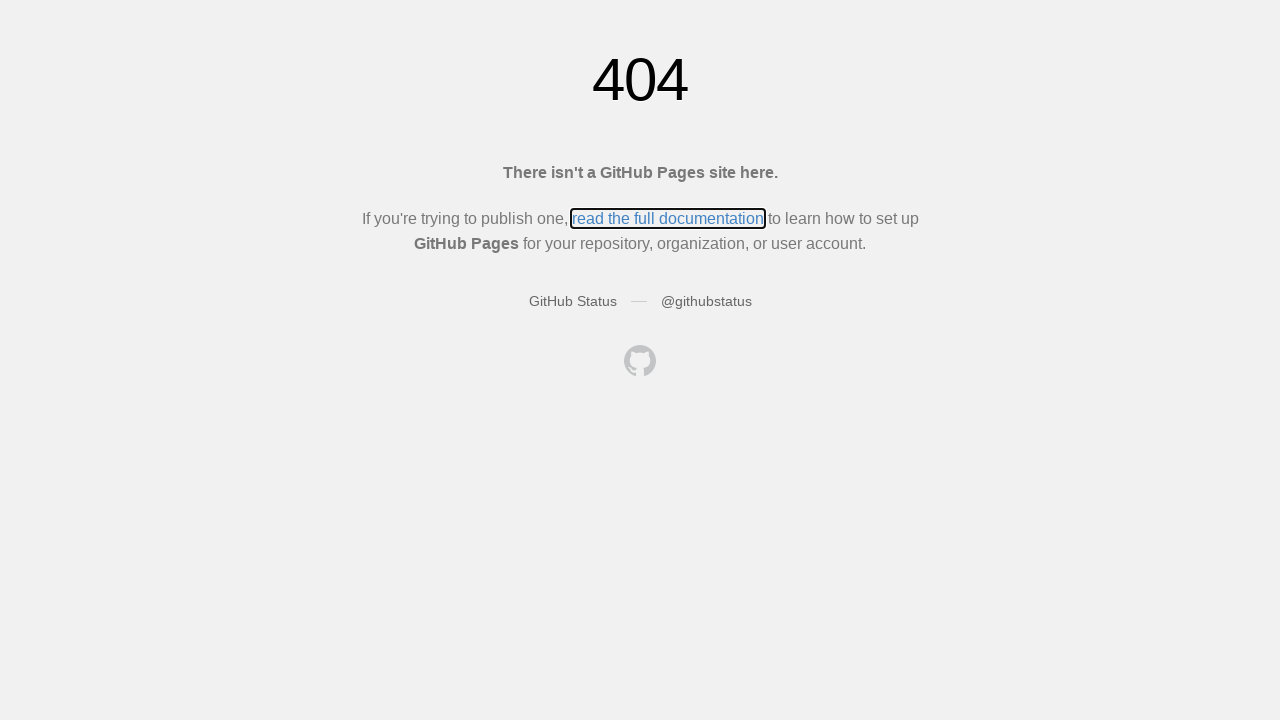